Opens a QR code payment link for a restaurant bill

Starting URL: https://app-demo.qlub.cloud/qr/br/tuna-test/12/_/_/b762e1ae29

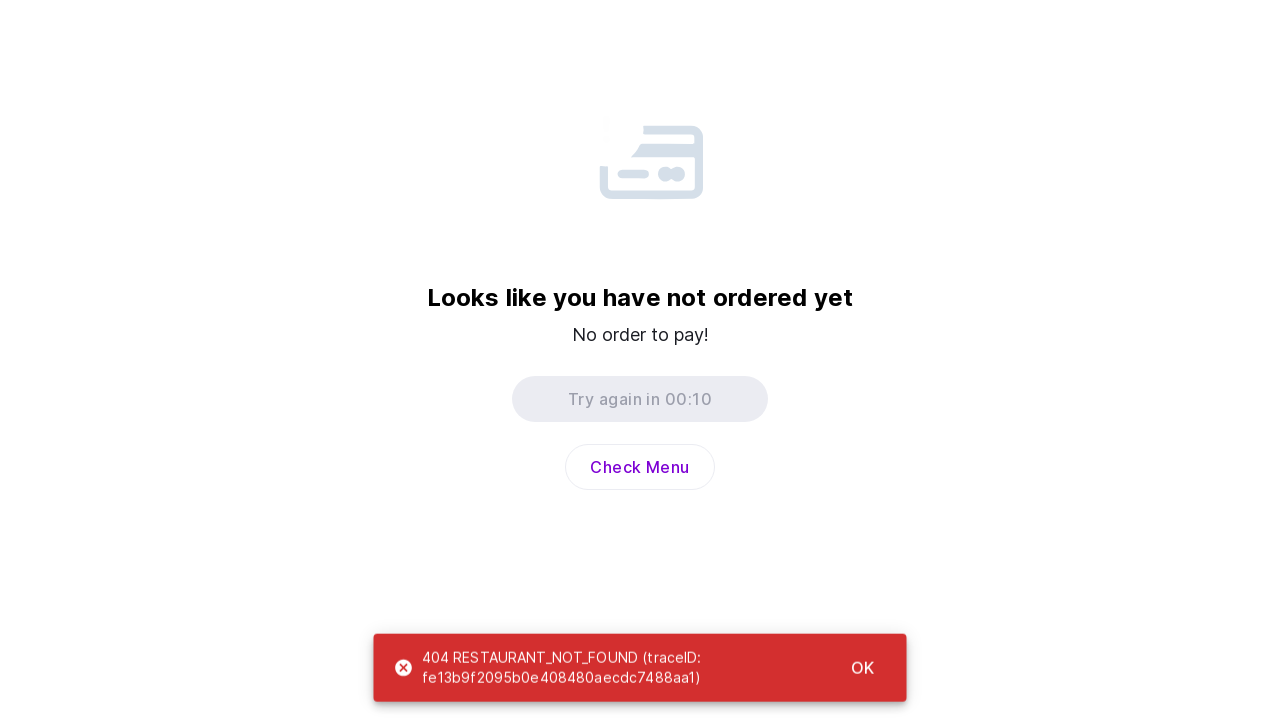

Waited 10 seconds for QR code payment page to fully load
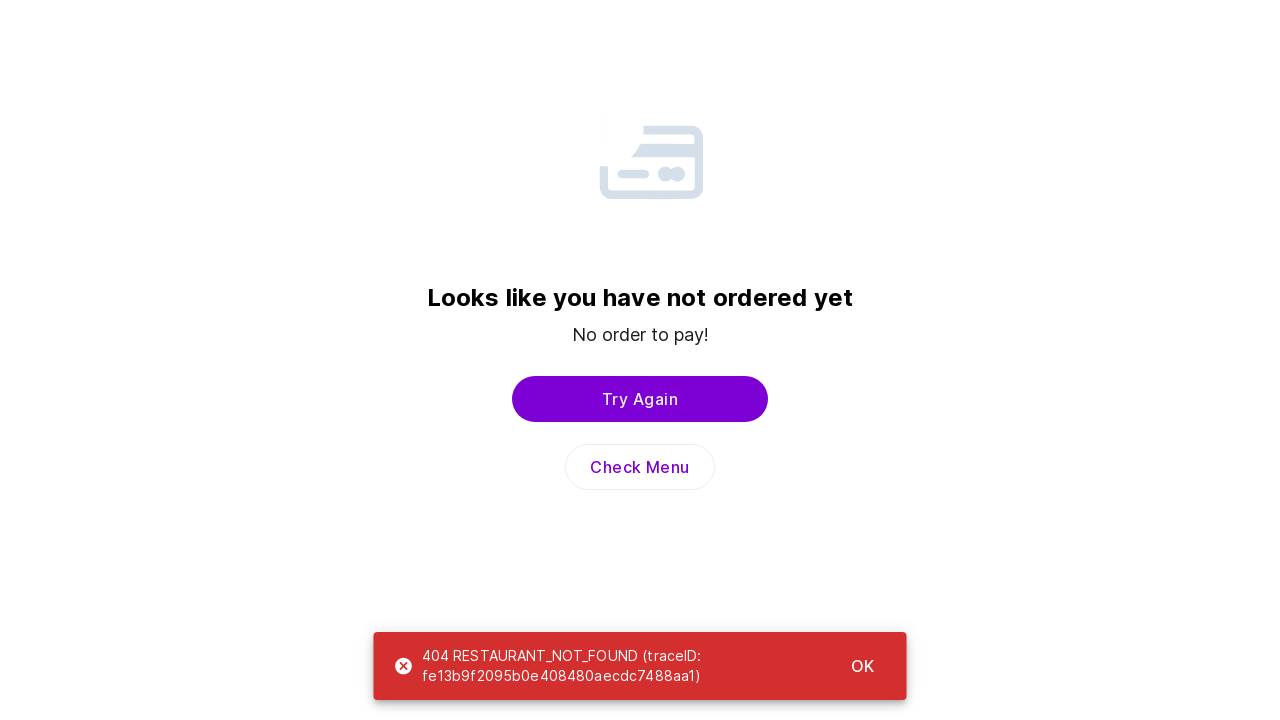

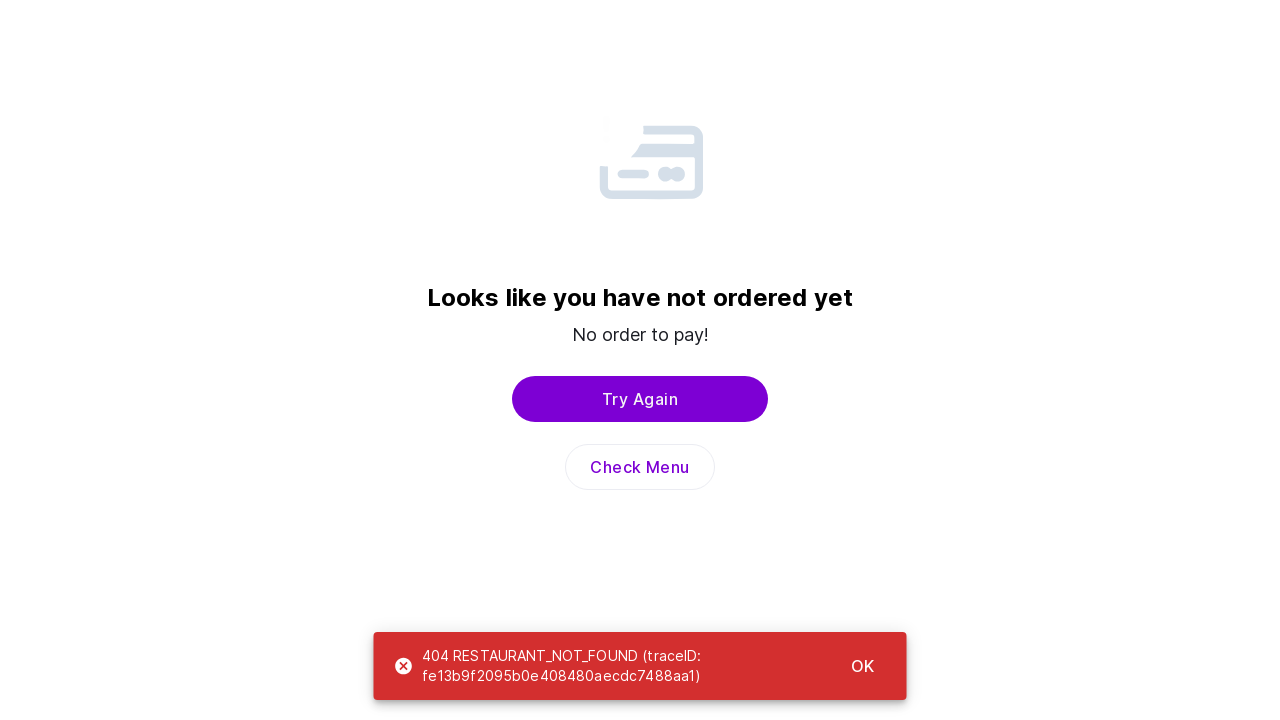